Tests hover functionality by hovering over the first avatar image and verifying that the hidden caption/user information becomes visible.

Starting URL: http://the-internet.herokuapp.com/hovers

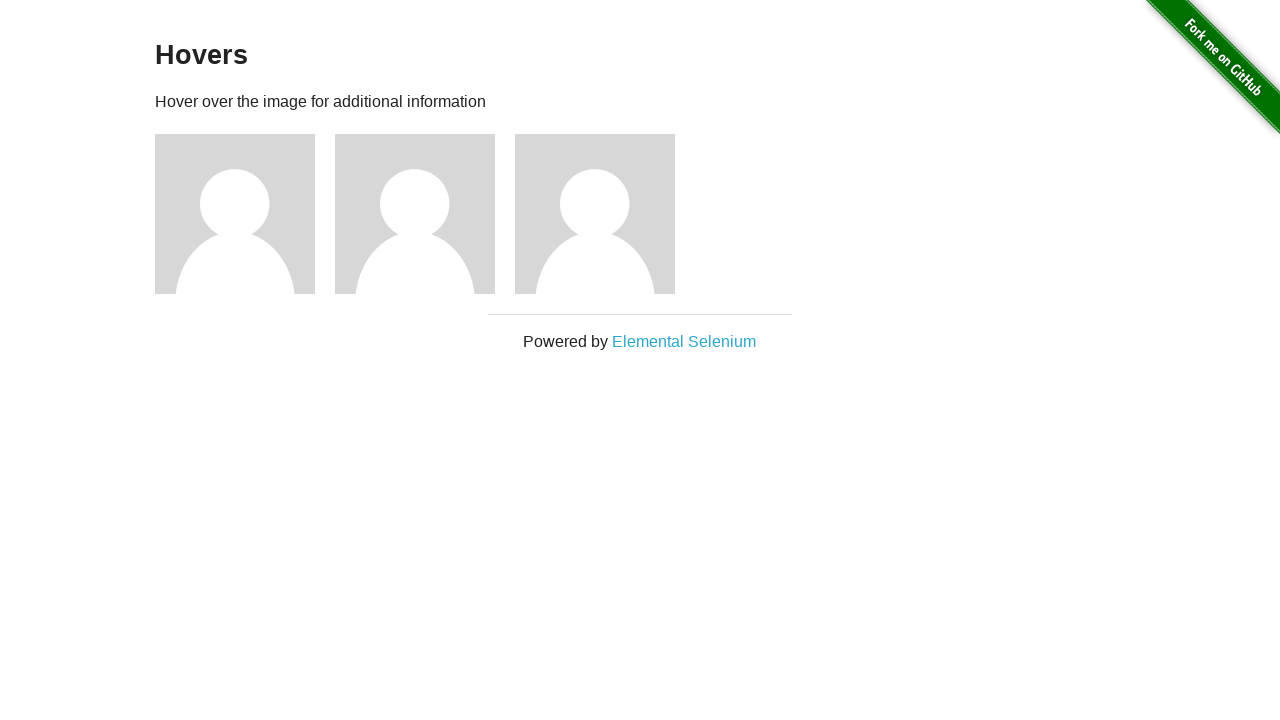

Navigated to hovers page
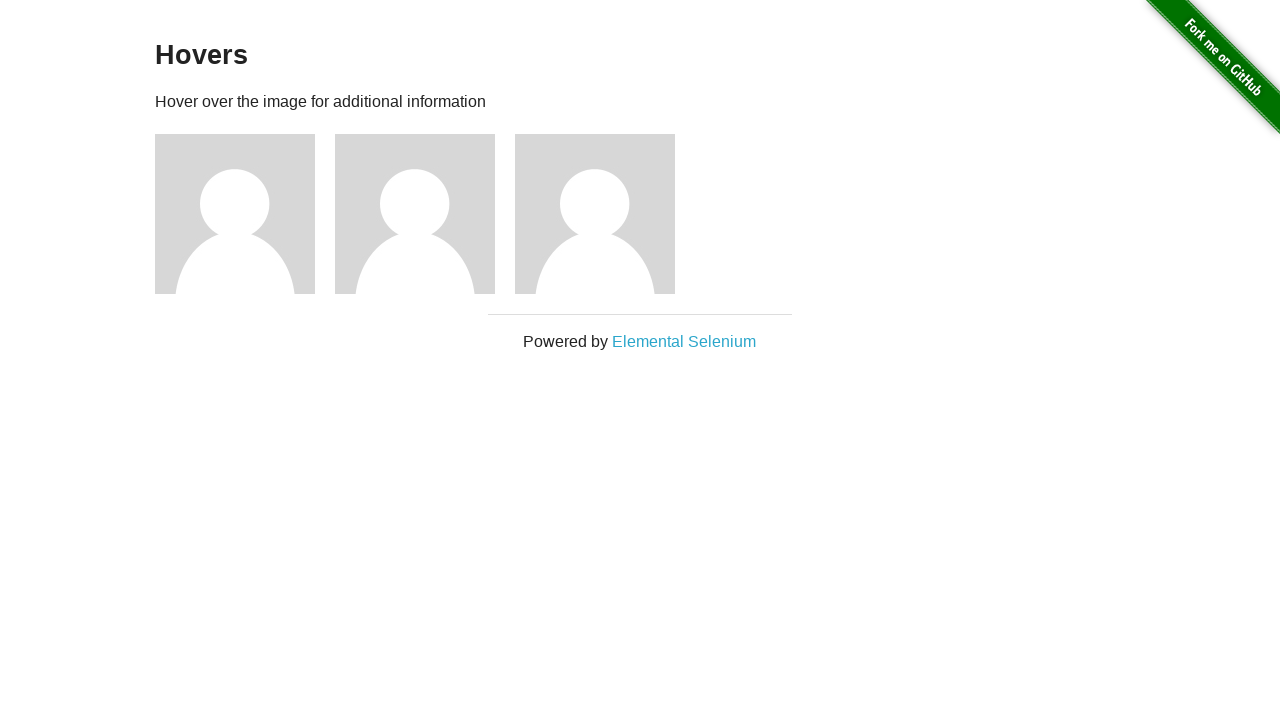

Located the first avatar figure element
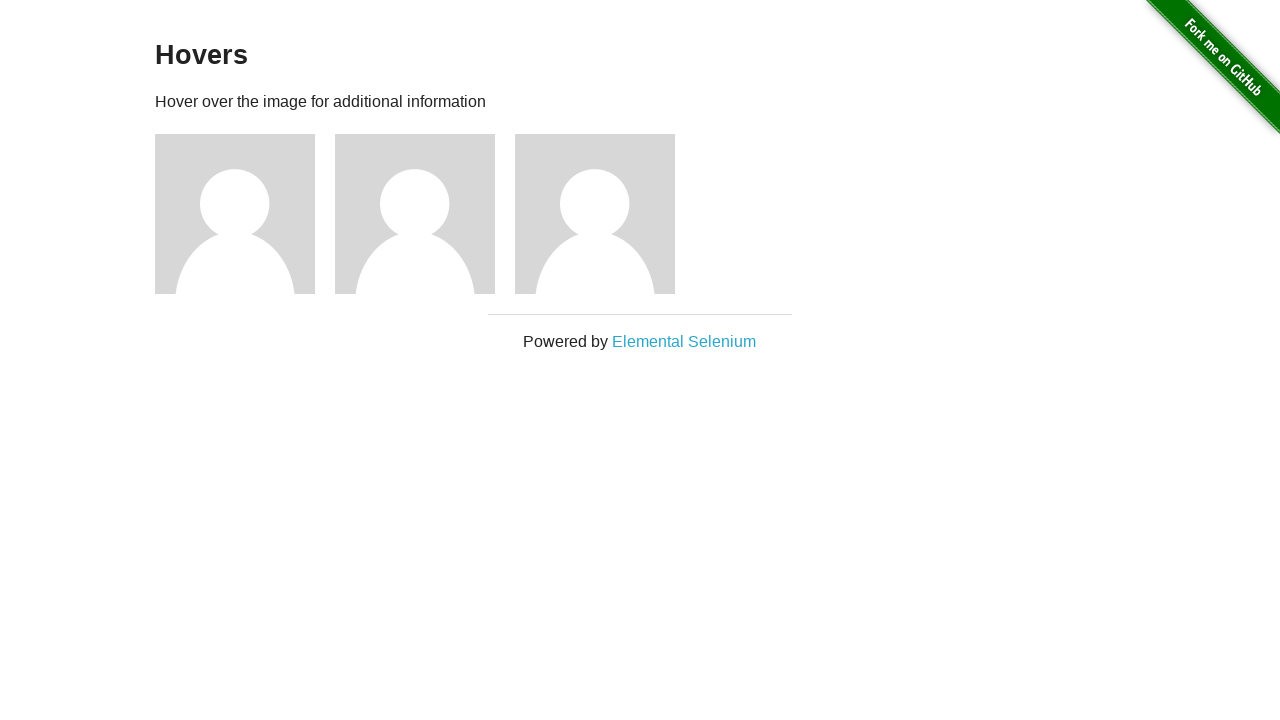

Hovered over the first avatar image at (245, 214) on .figure >> nth=0
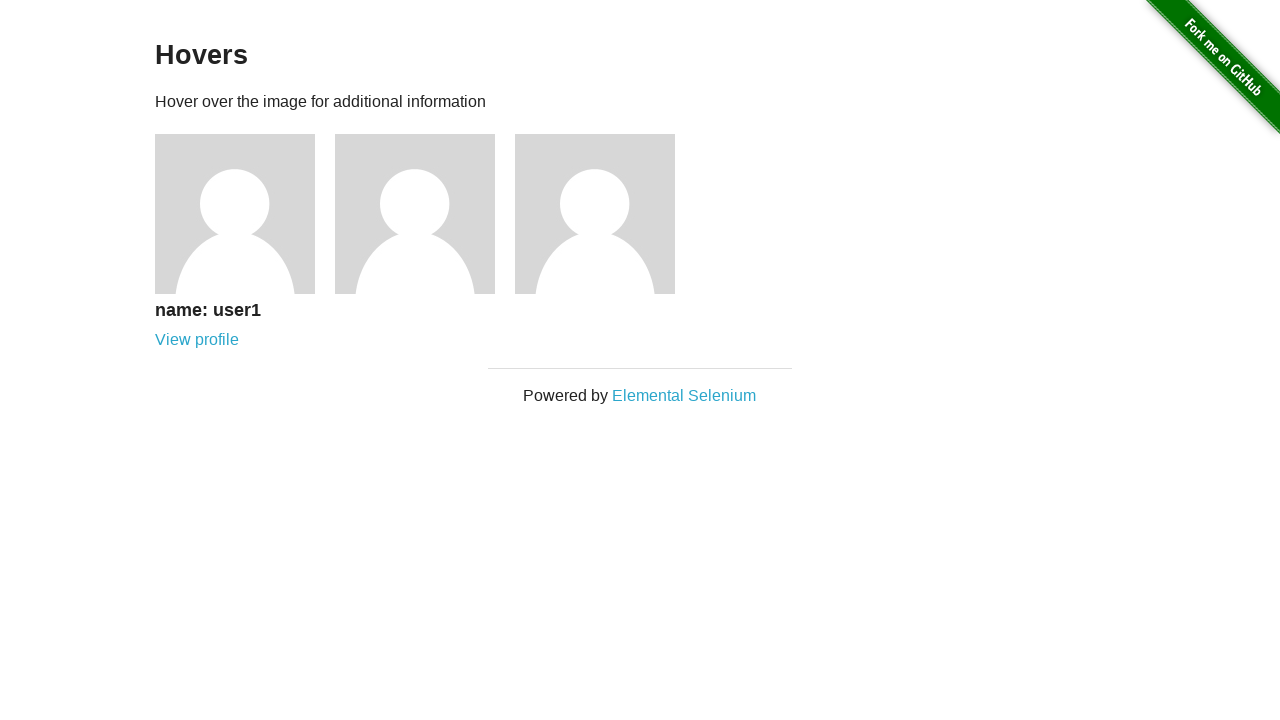

Located the figcaption element
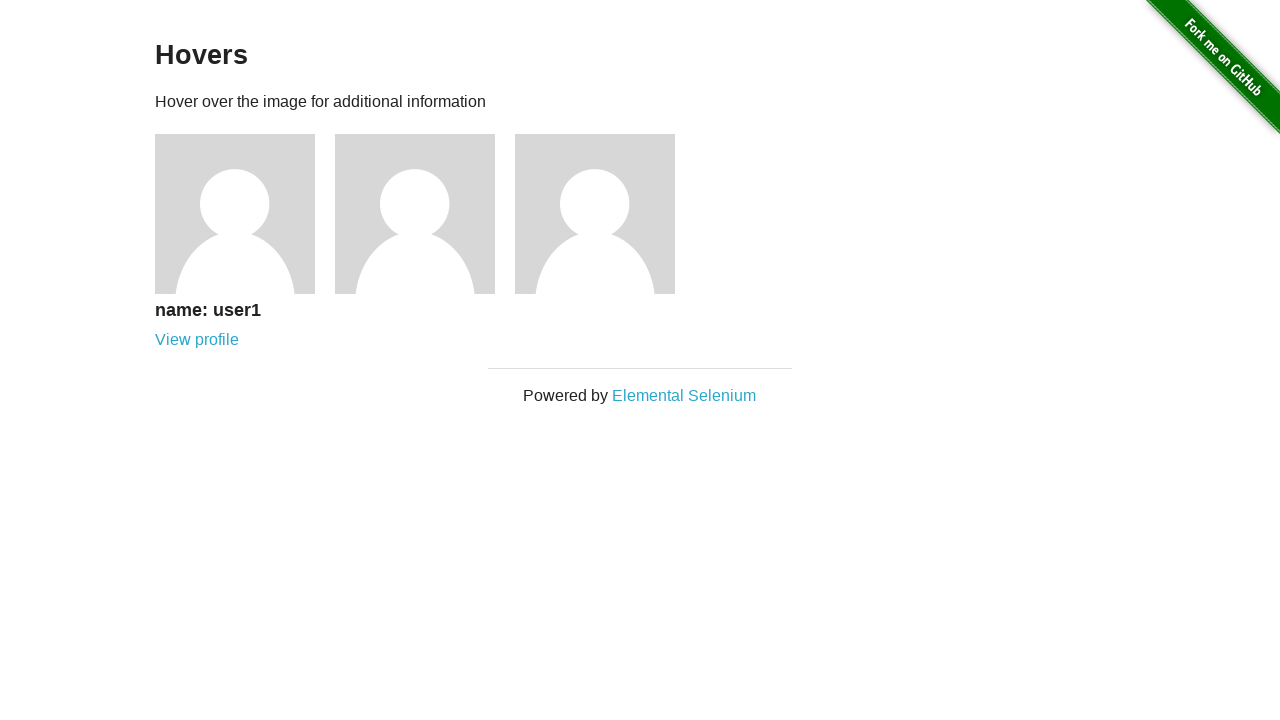

Verified that the caption is visible after hover
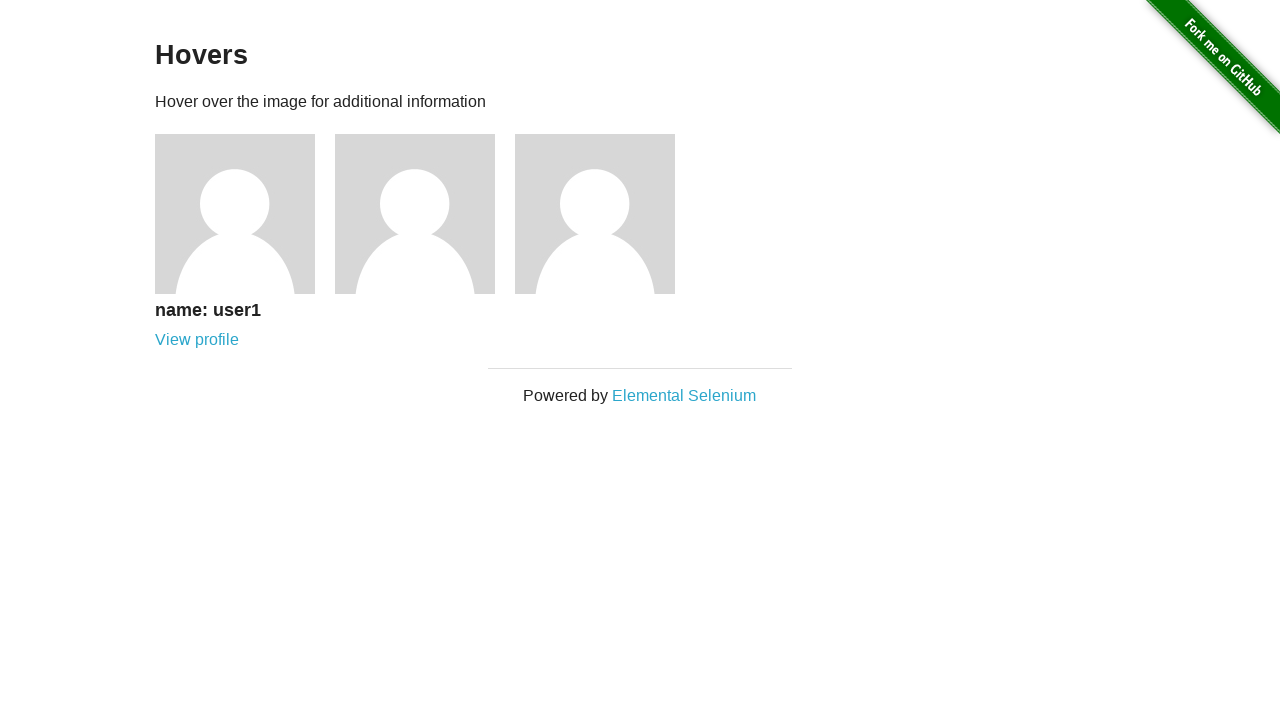

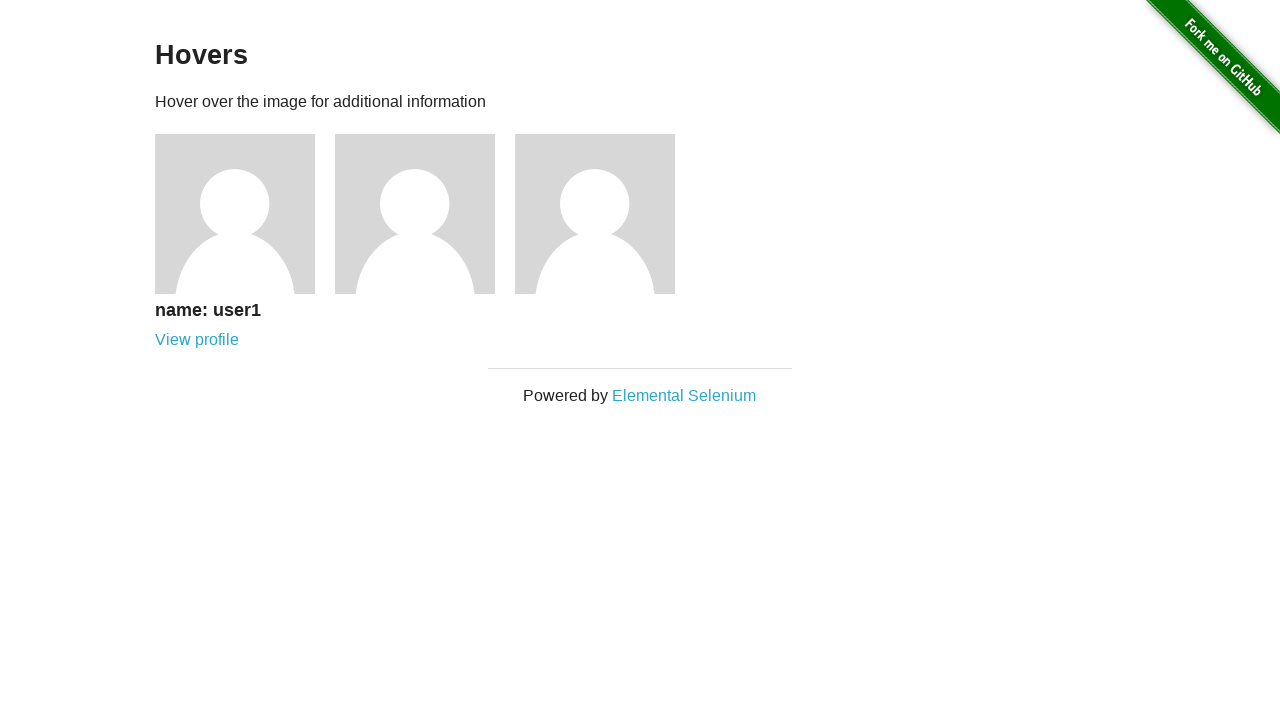